Verifies the background color of a button element on the page by checking its CSS value

Starting URL: https://demoqa.com/buttons

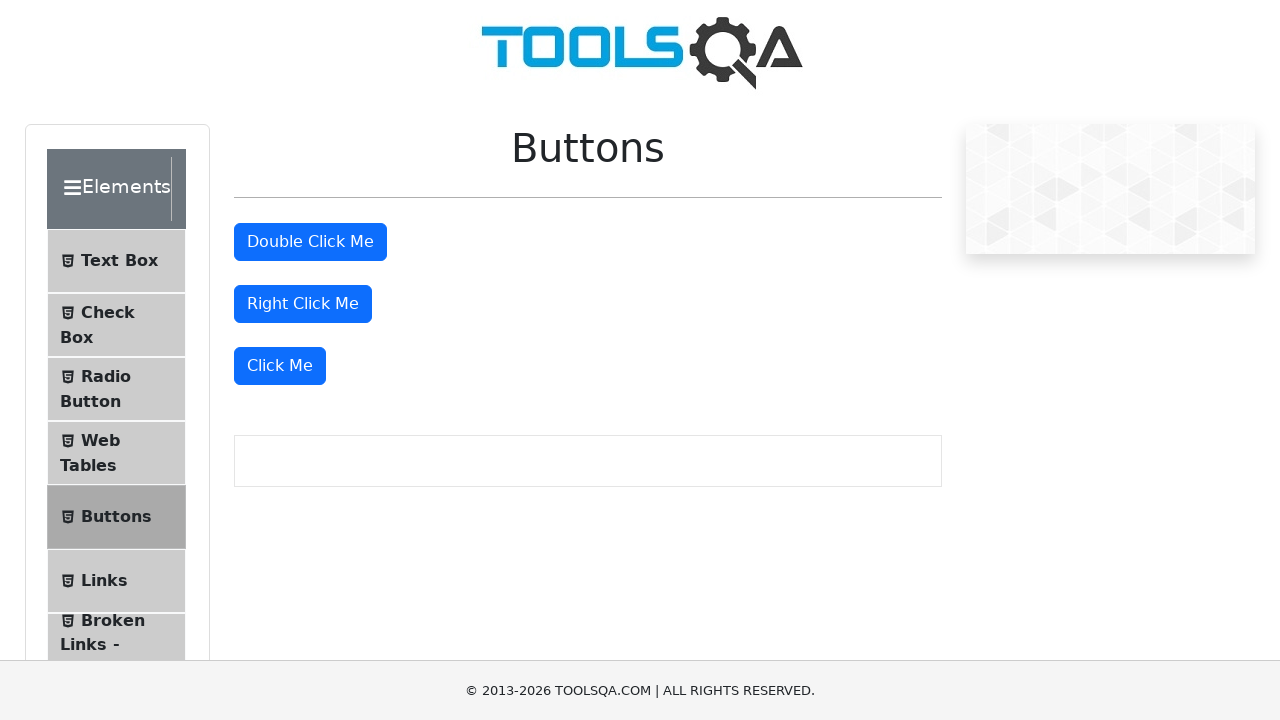

Navigated to https://demoqa.com/buttons
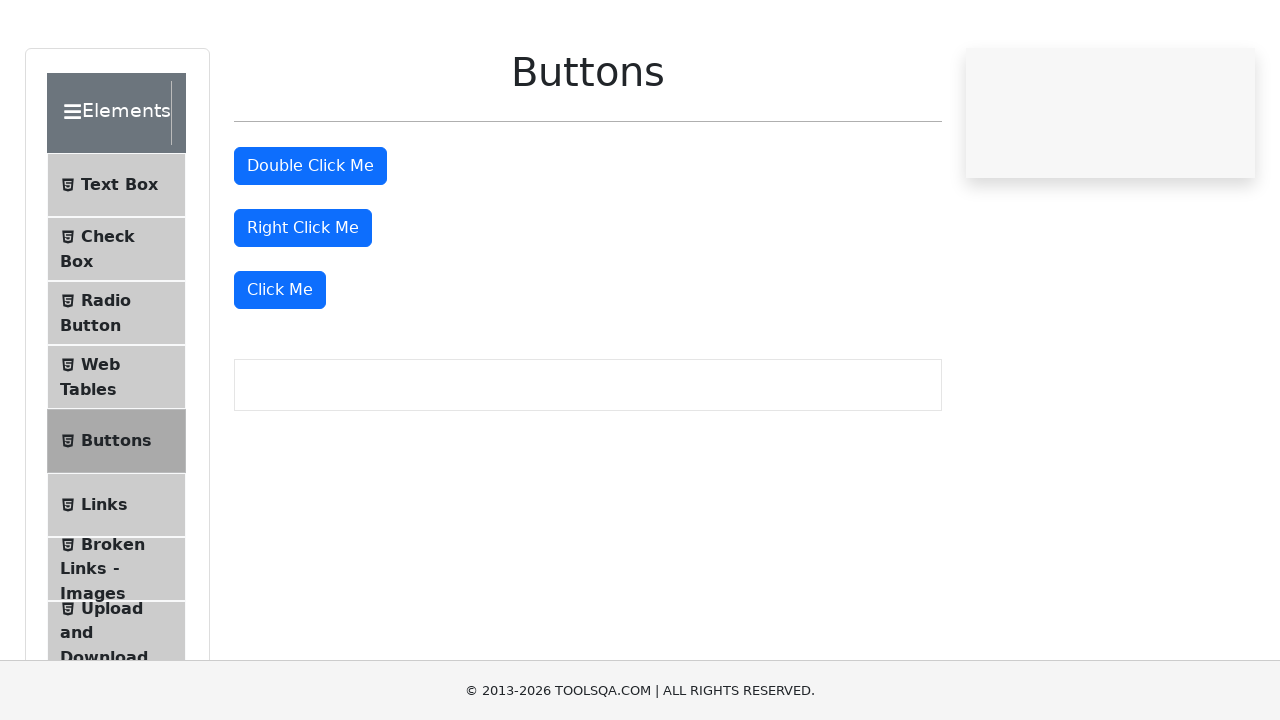

Located the double-click button element
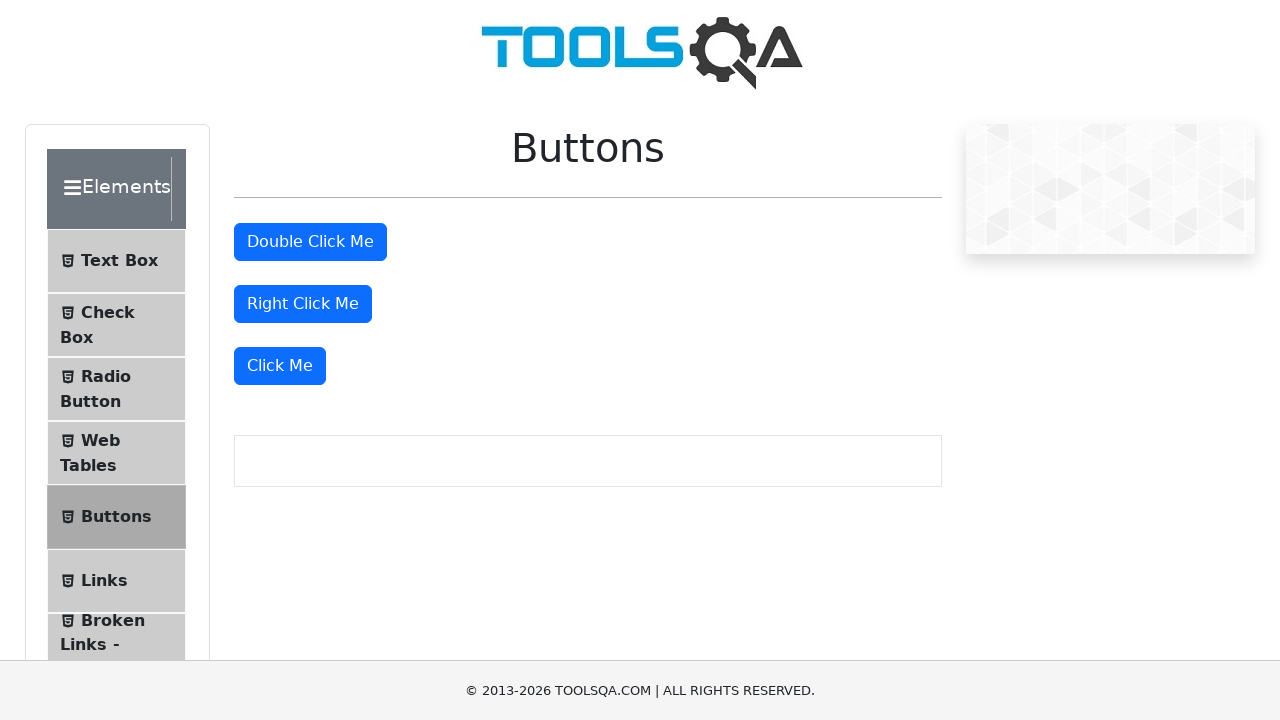

Retrieved computed background color: rgb(13, 110, 253)
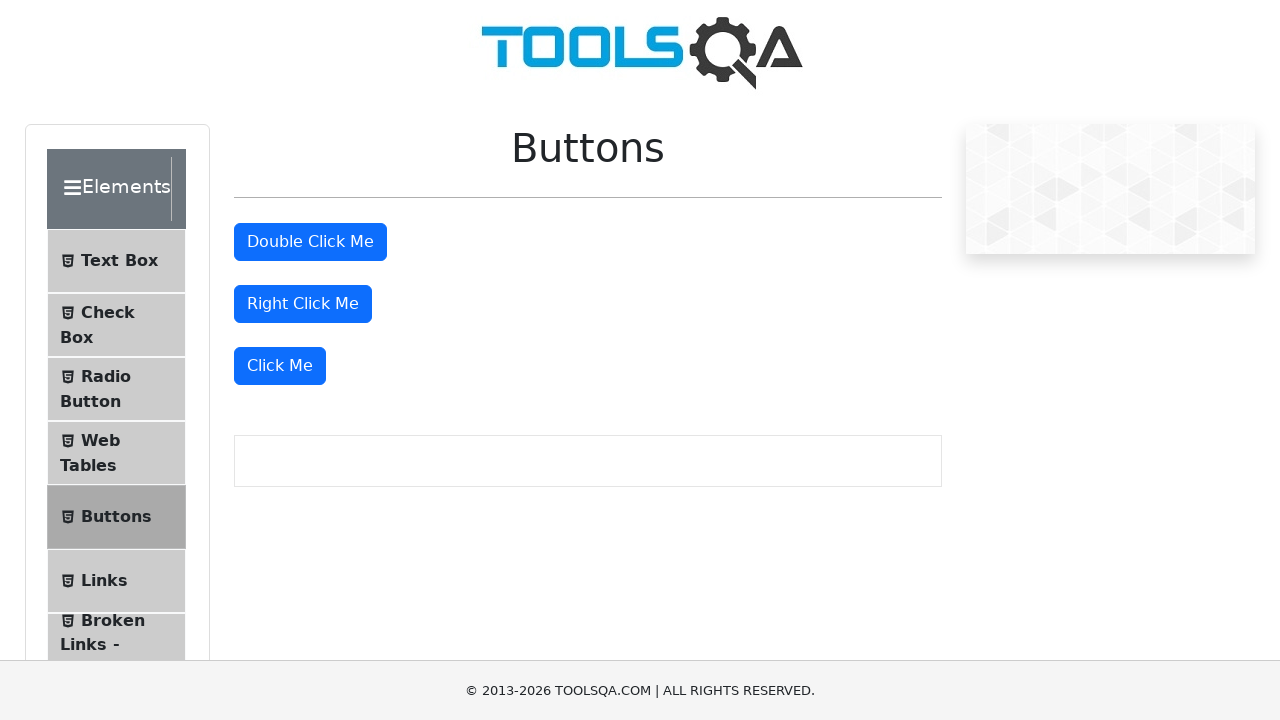

Verified that double-click button is visible
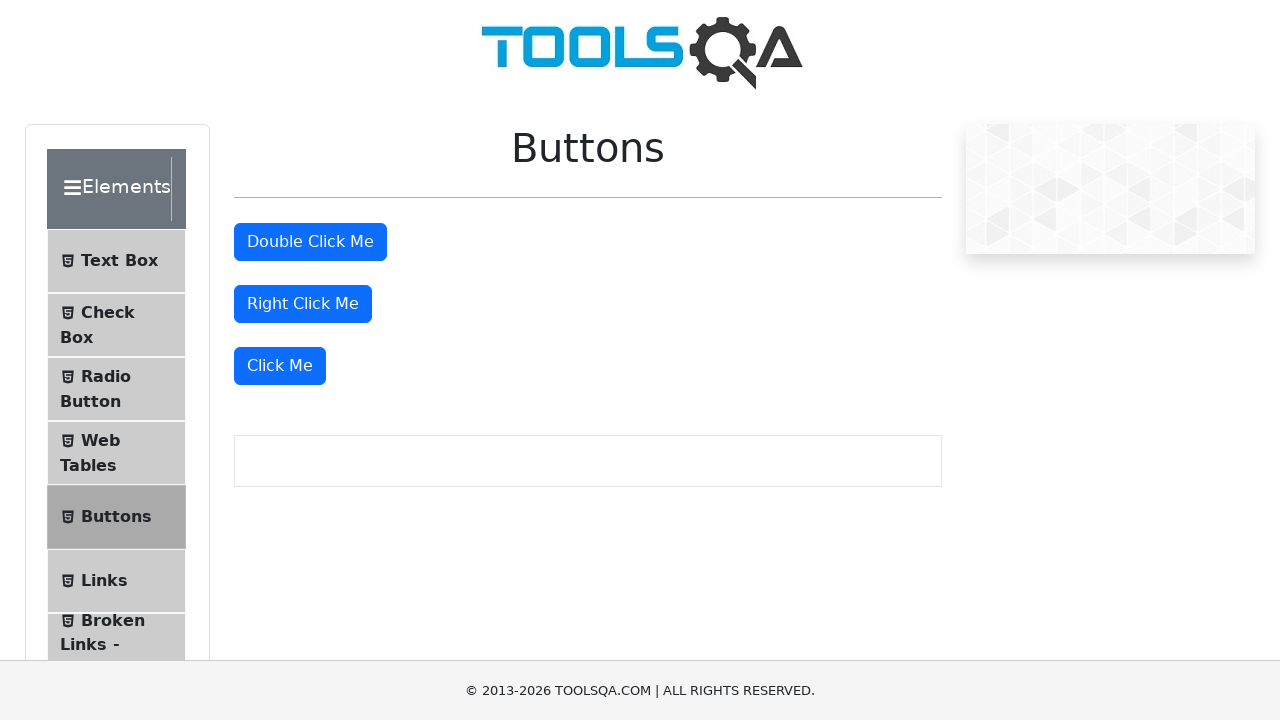

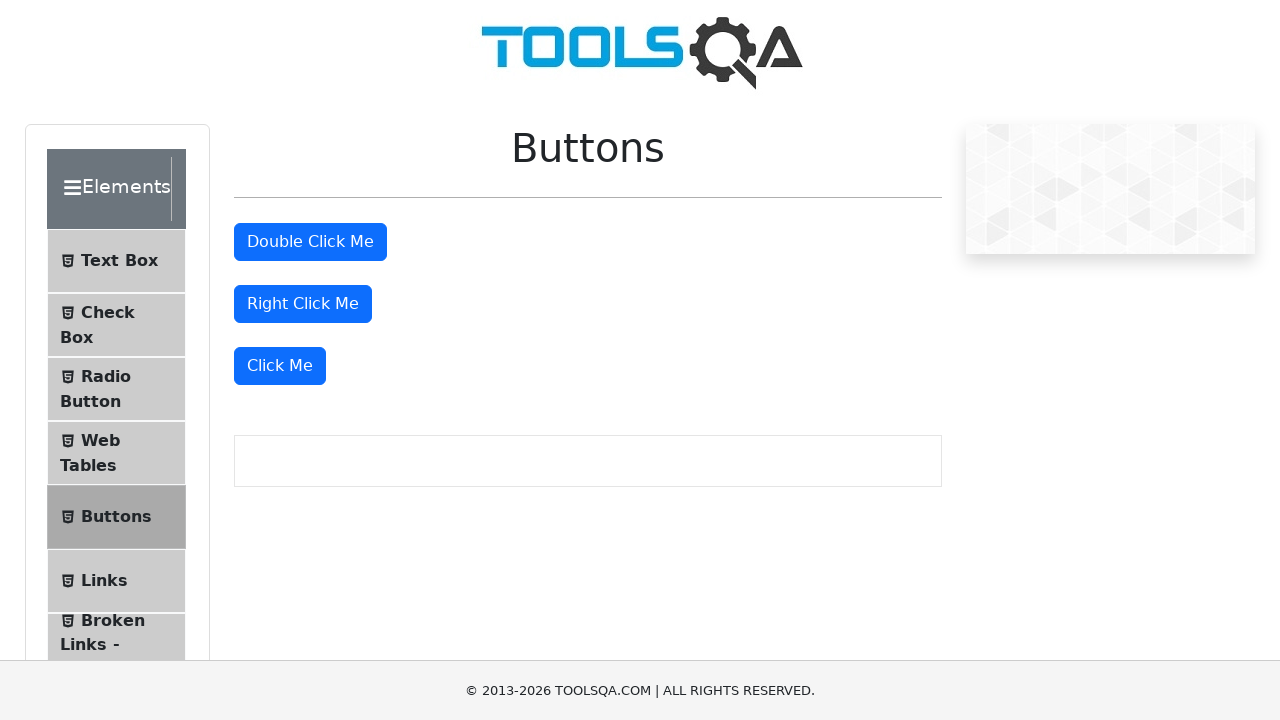